Clicks on the Context Menu link and verifies navigation to the correct URL

Starting URL: https://the-internet.herokuapp.com/

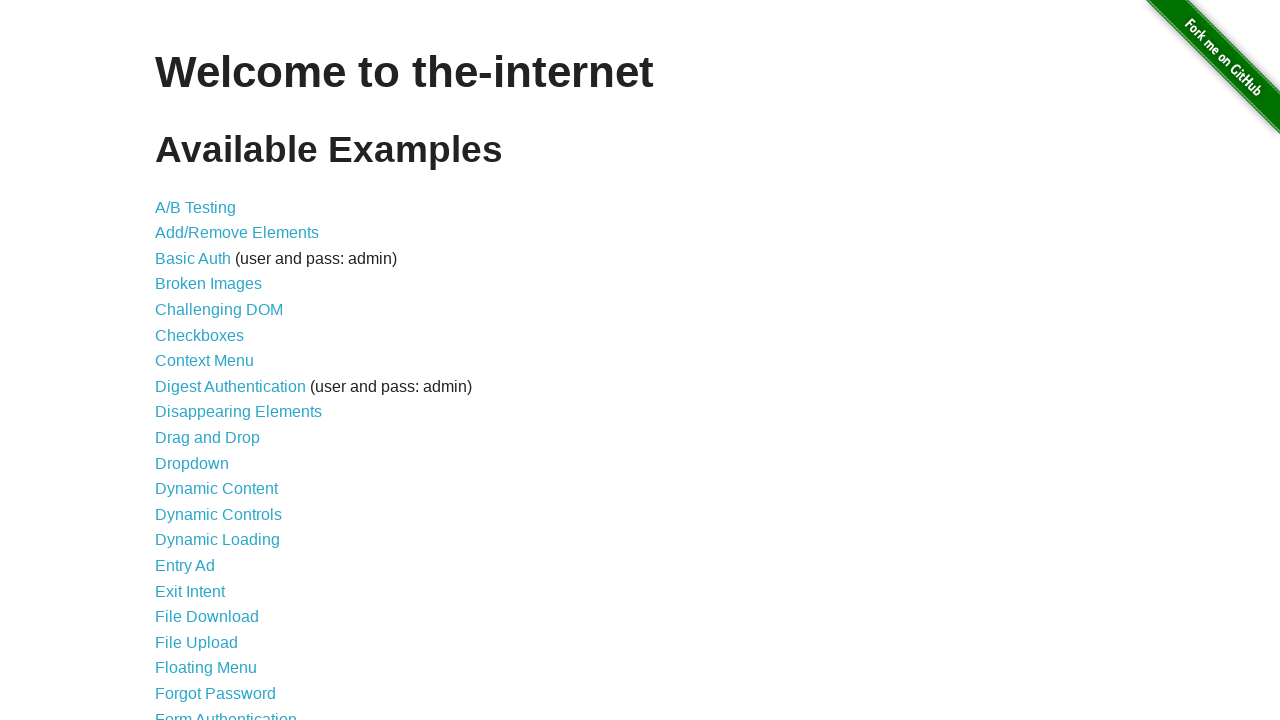

Clicked on Context Menu link at (204, 361) on text=Context Menu
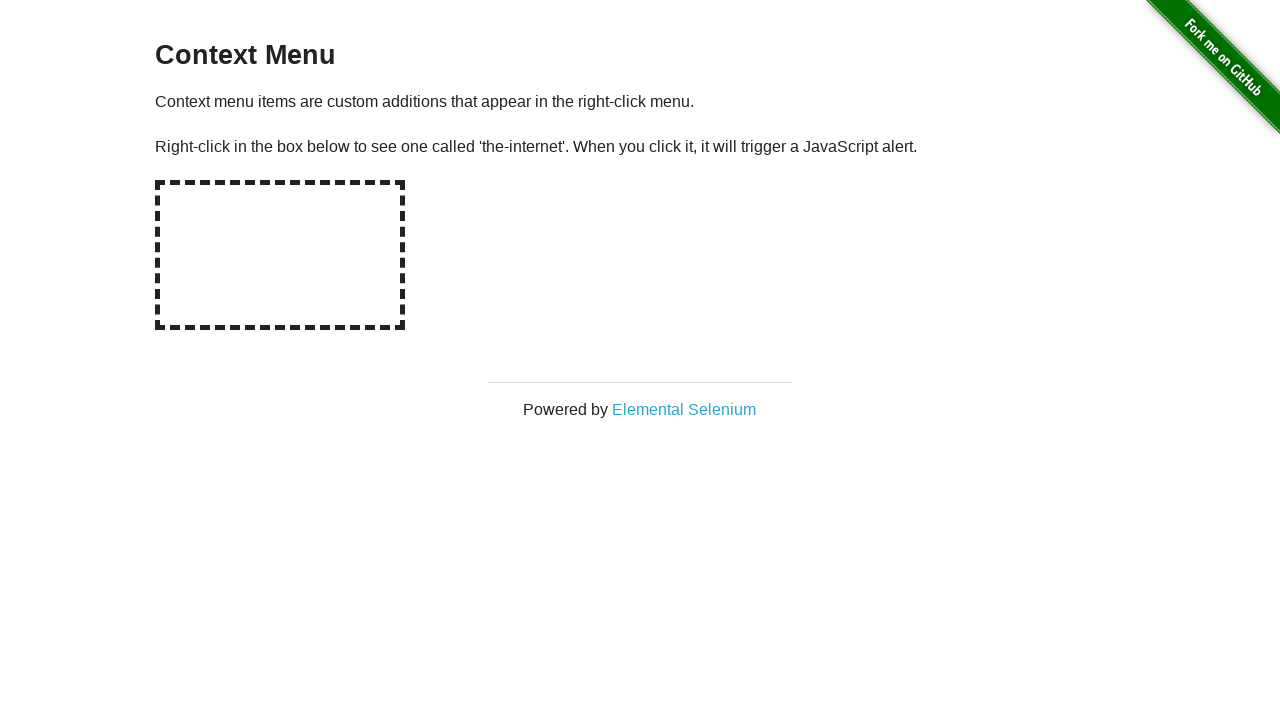

Verified navigation to Context Menu URL: https://the-internet.herokuapp.com/context_menu
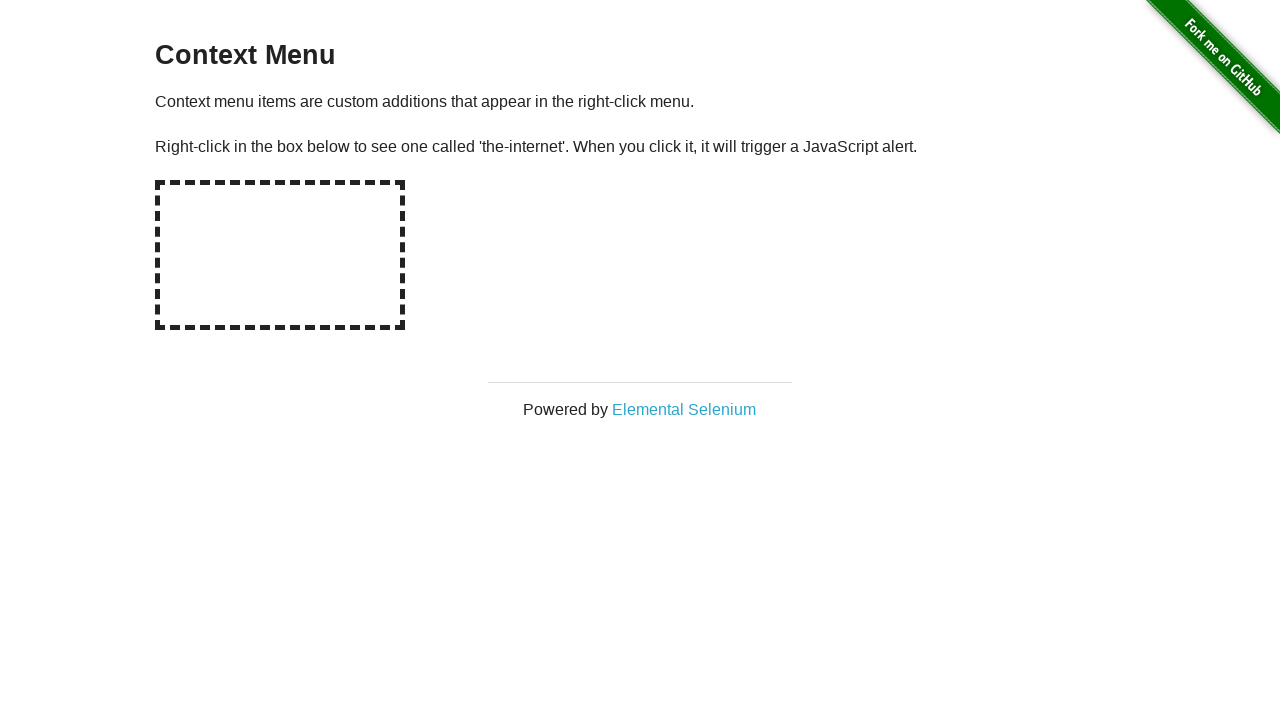

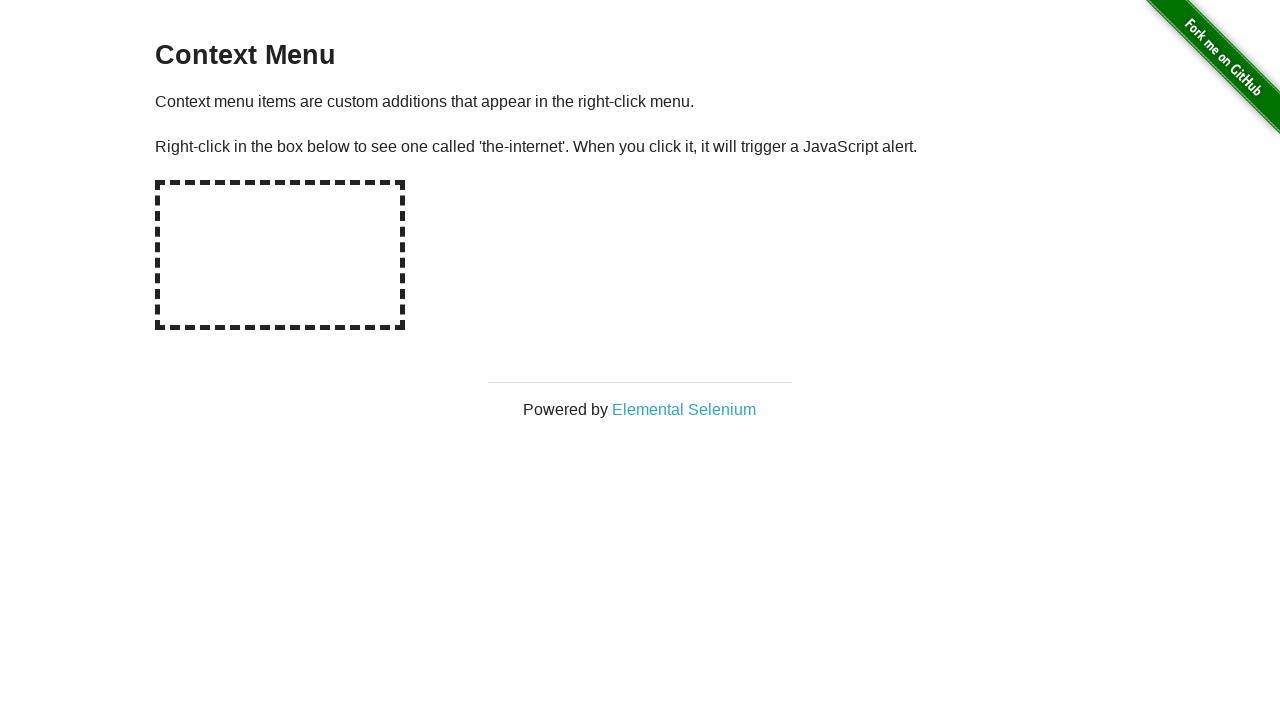